Demonstrates setting a value in the search input field

Starting URL: https://v5.webdriver.io

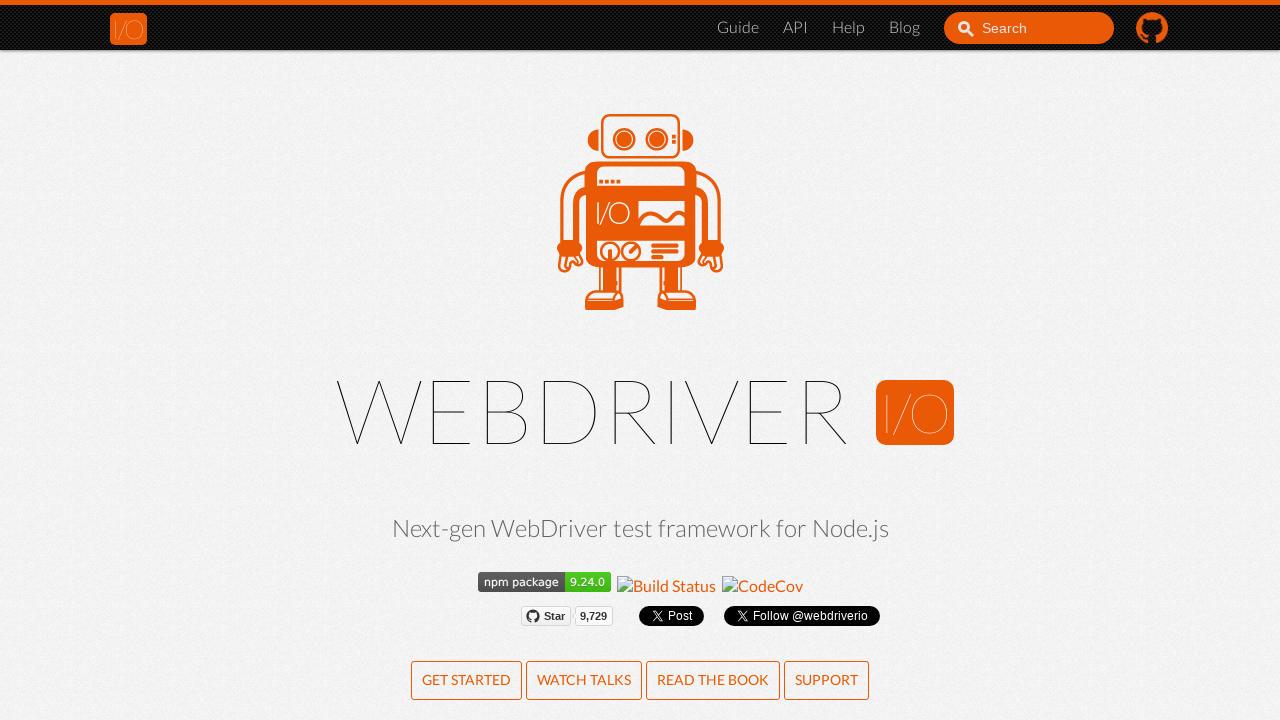

Set value 'test123' in search input field on #search_input_react
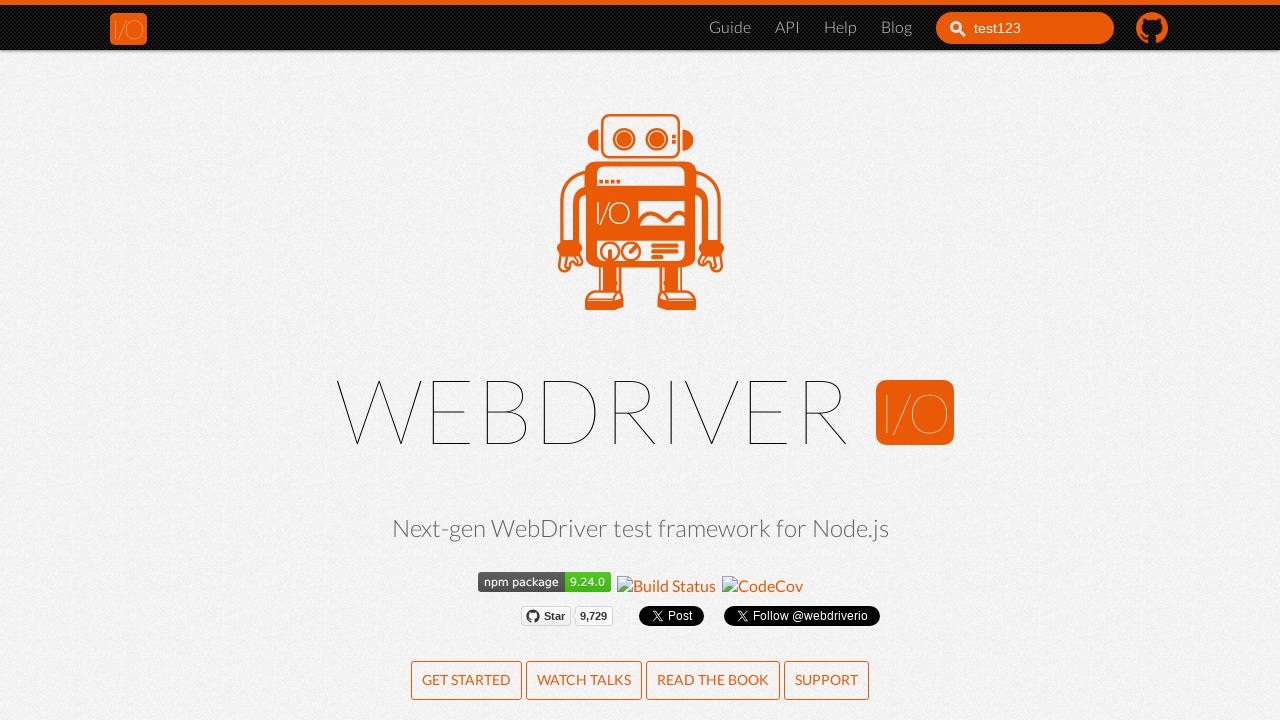

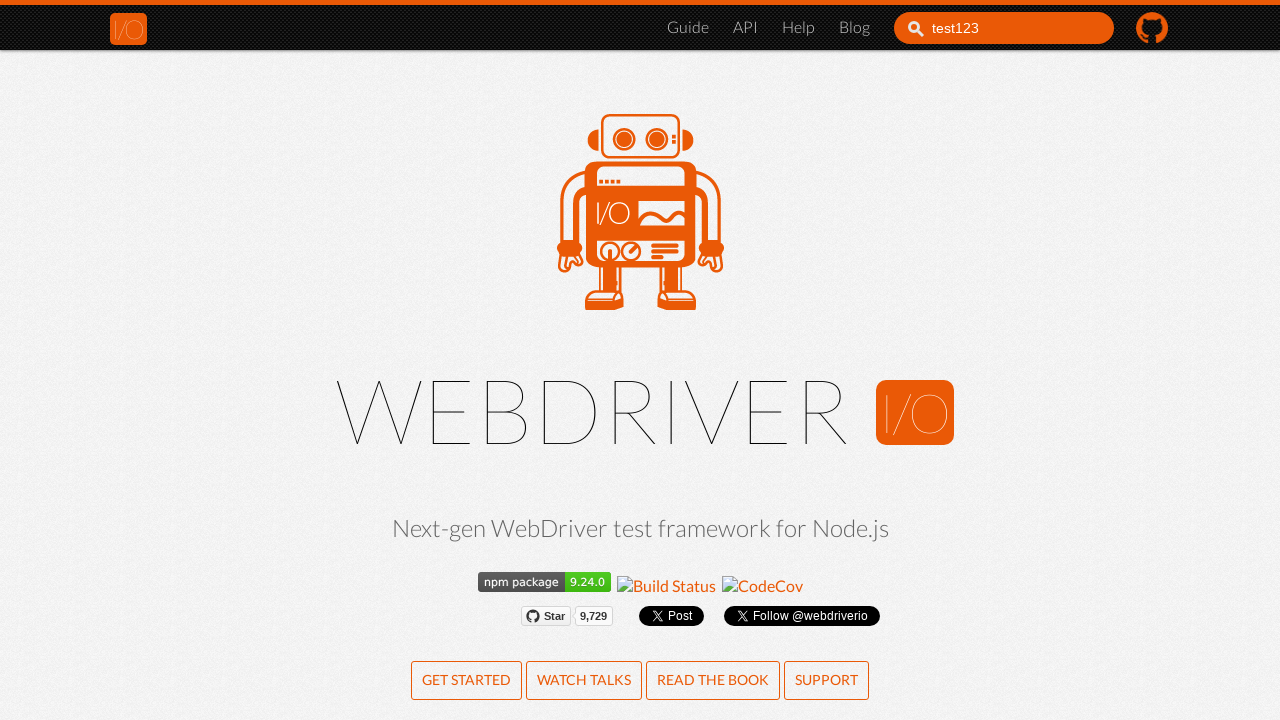